Tests table data by iterating through table rows to find Python course and verify its price is 25

Starting URL: https://rahulshettyacademy.com/AutomationPractice/

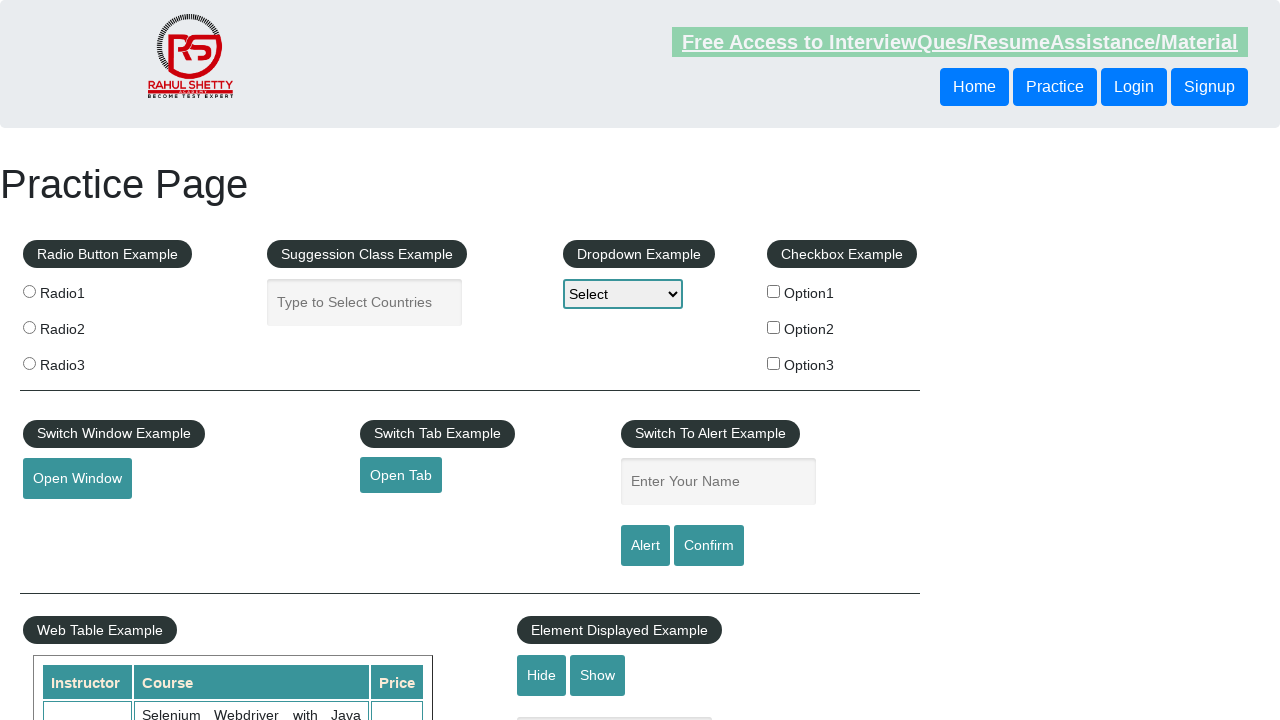

Waited for table to load with course names
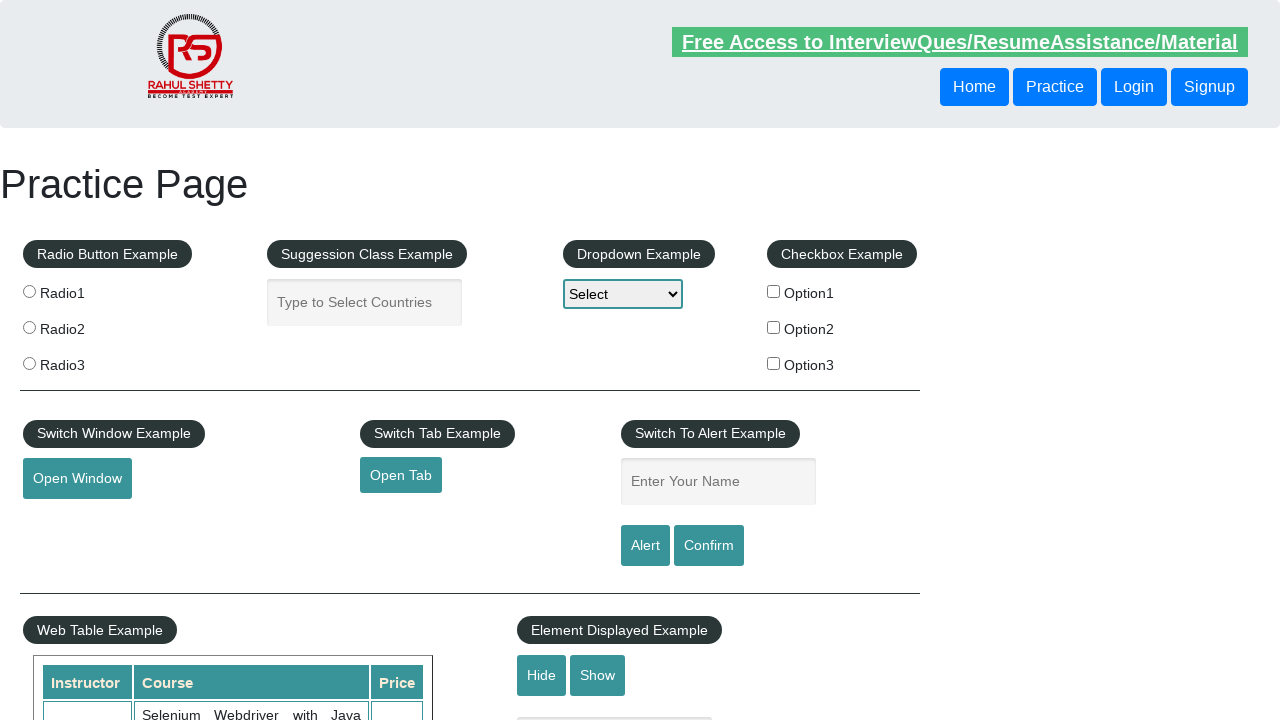

Retrieved all table rows containing course names
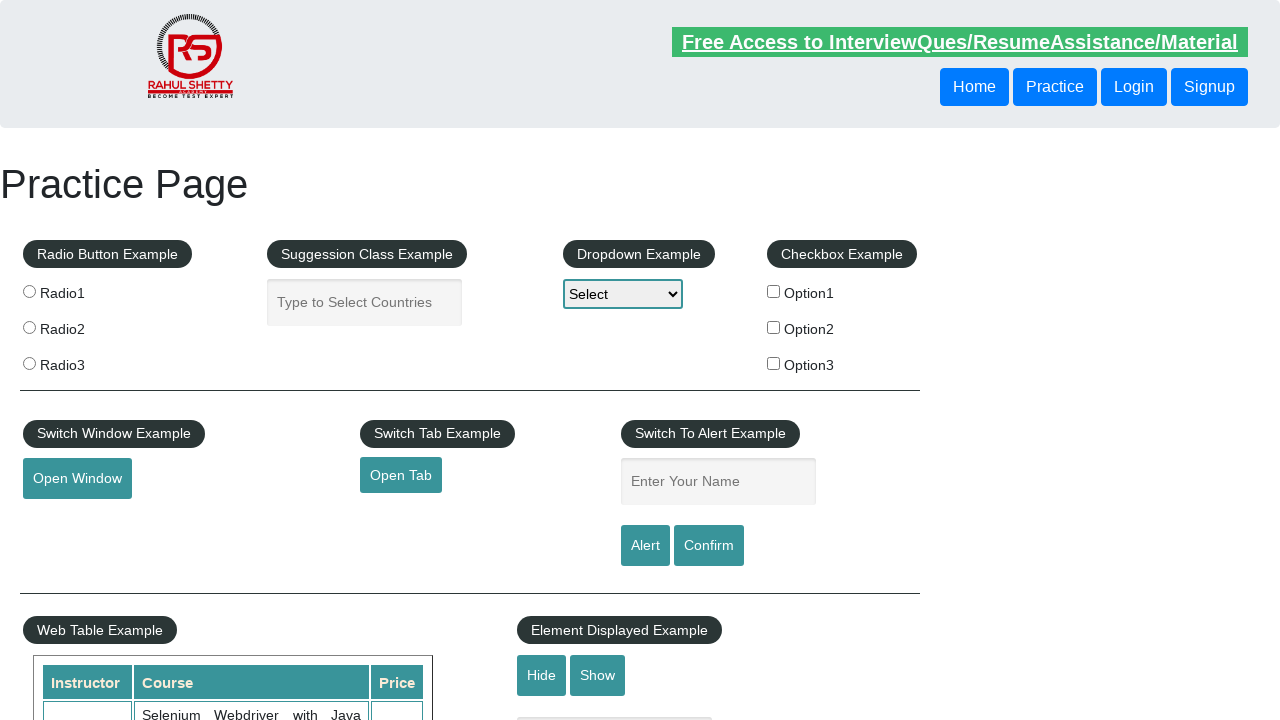

Examined table row 1: Selenium Webdriver with Java Basics + Advanced + Interview Guide
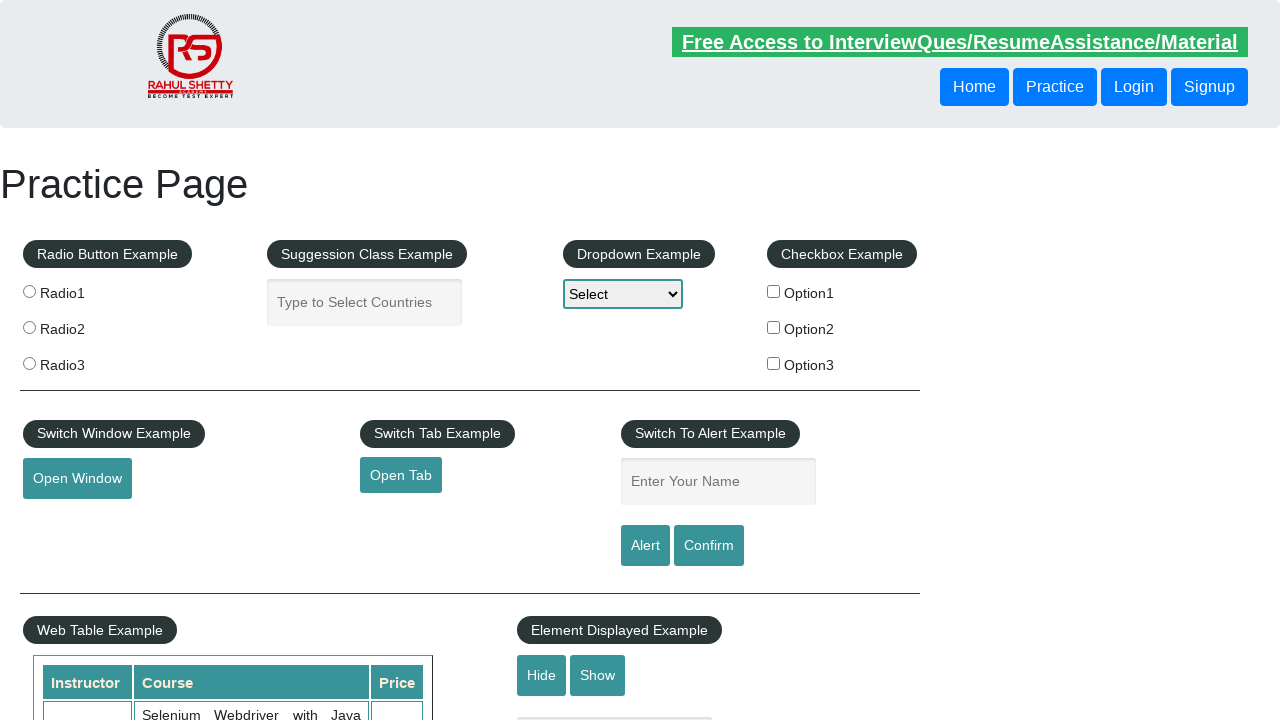

Examined table row 2: Learn SQL in Practical + Database Testing from Scratch
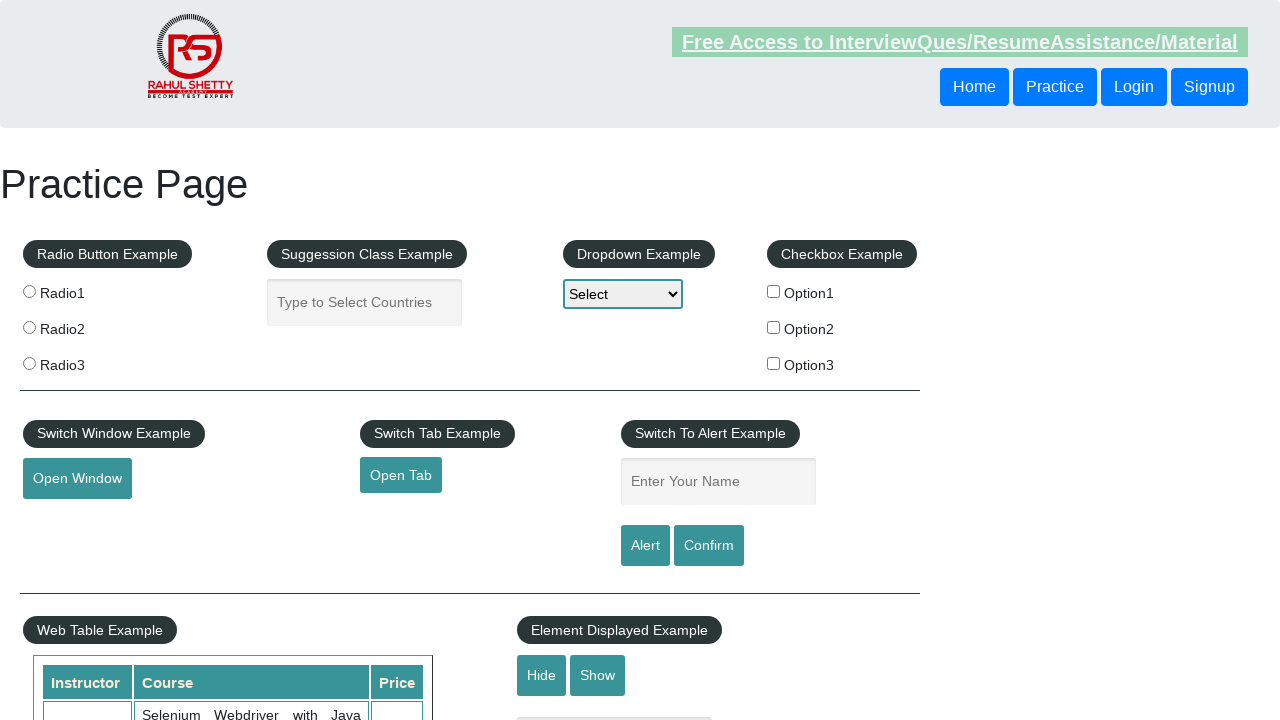

Examined table row 3: Appium (Selenium) - Mobile Automation Testing from Scratch
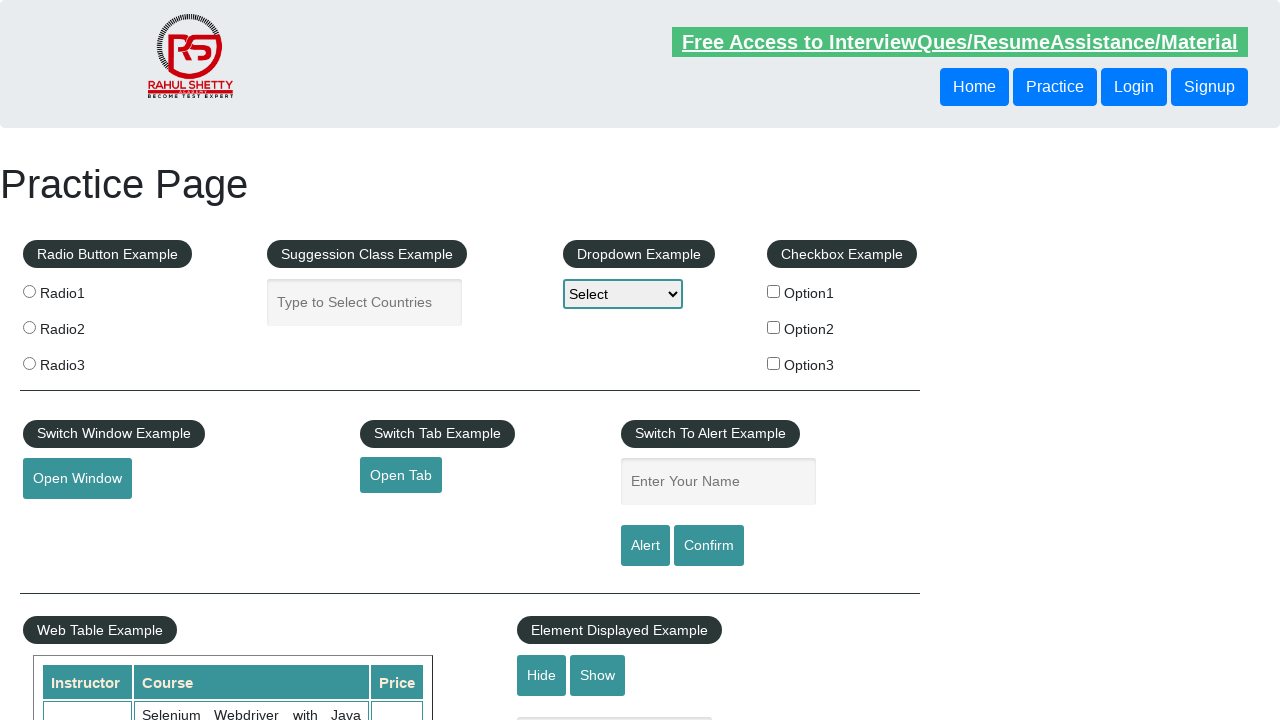

Examined table row 4: WebSecurity Testing for Beginners-QA knowledge to next level
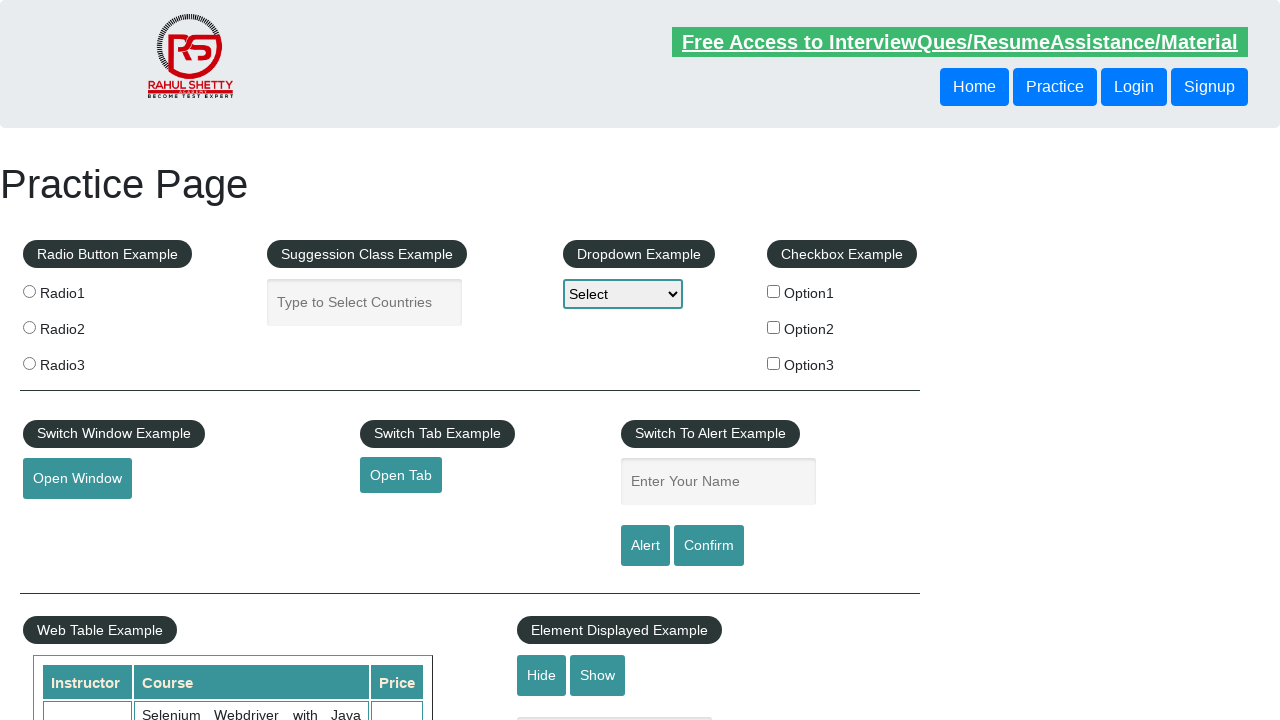

Examined table row 5: Learn JMETER from Scratch - (Performance + Load) Testing Tool
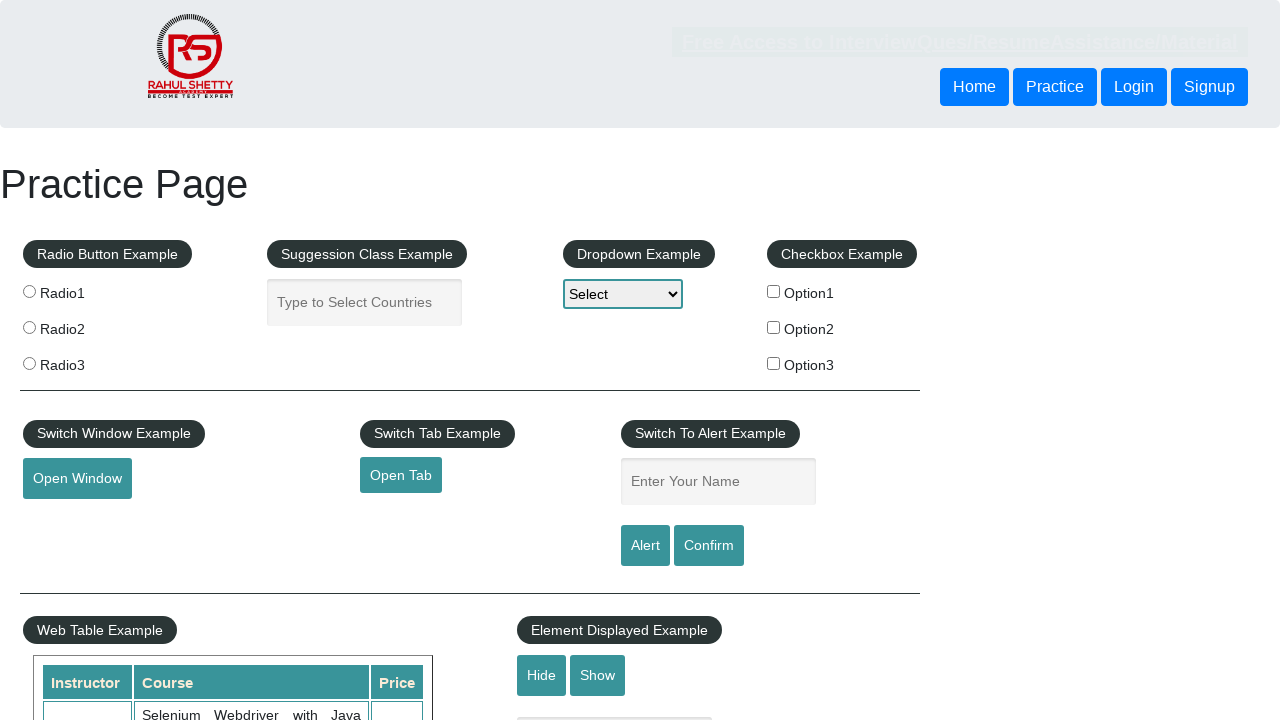

Examined table row 6: WebServices / REST API Testing with SoapUI
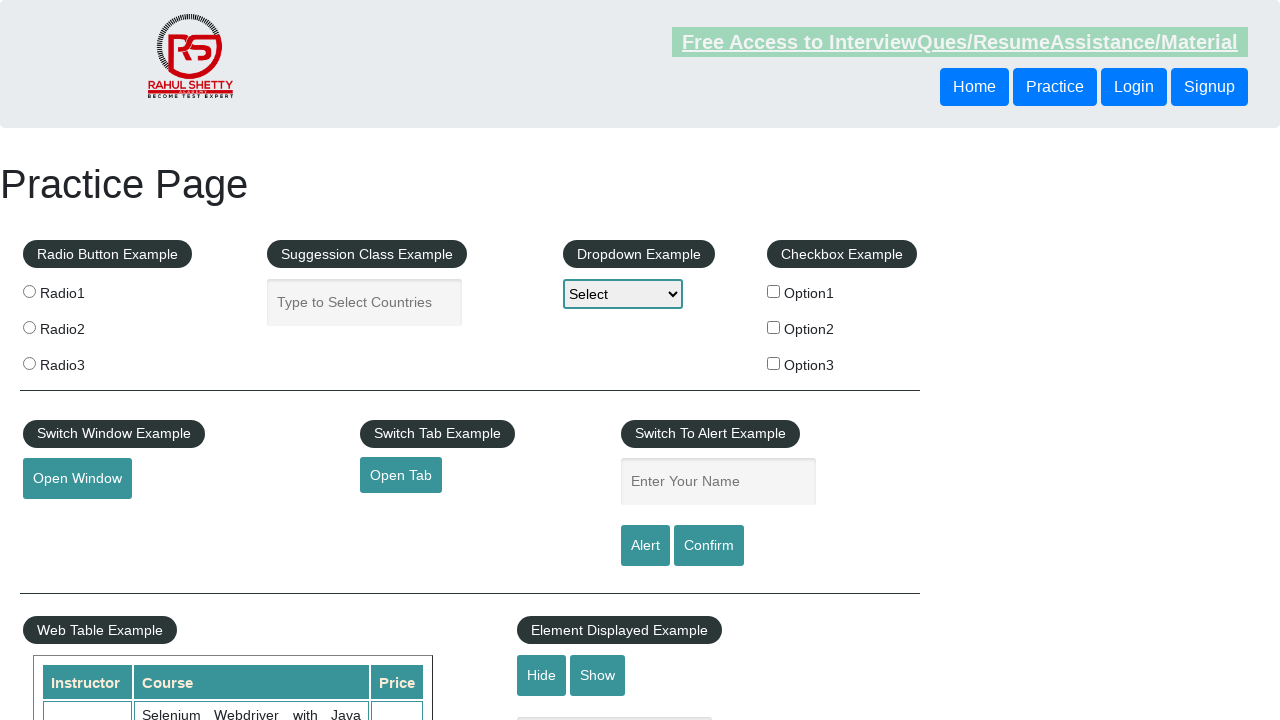

Examined table row 7: QA Expert Course :Software Testing + Bugzilla + SQL + Agile
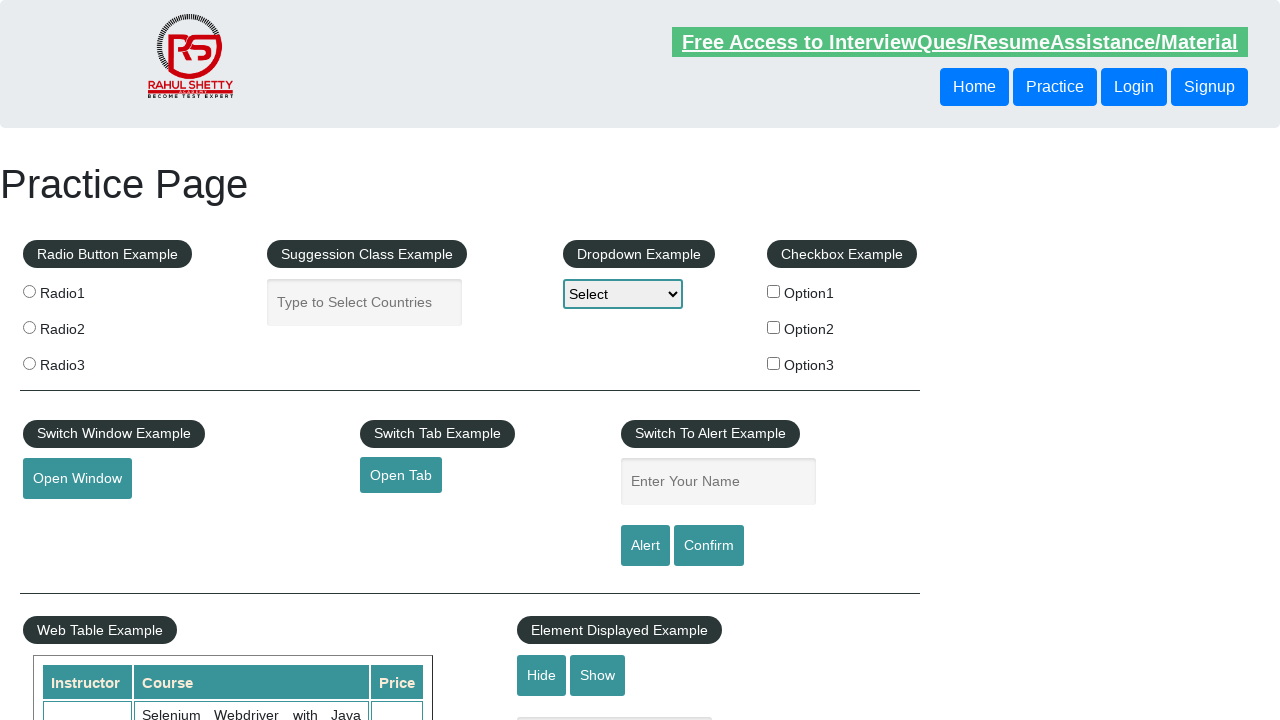

Examined table row 8: Master Selenium Automation in simple Python Language
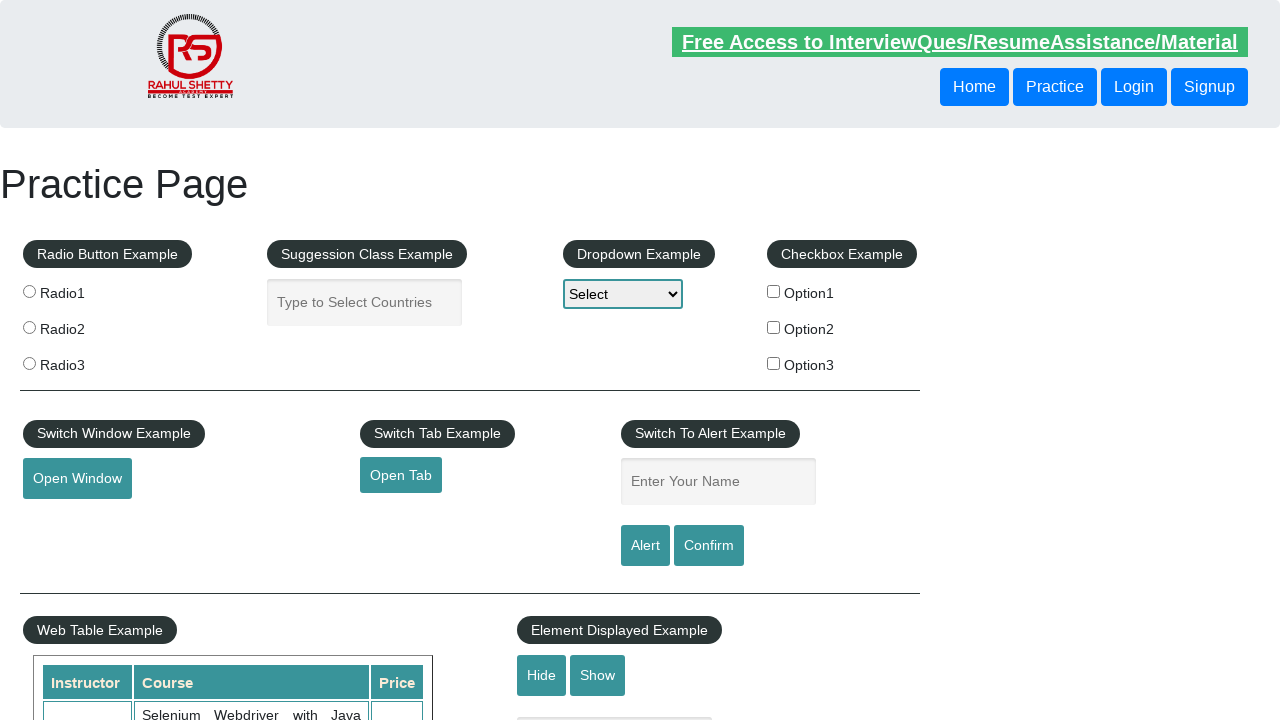

Found Python course row, located price cell
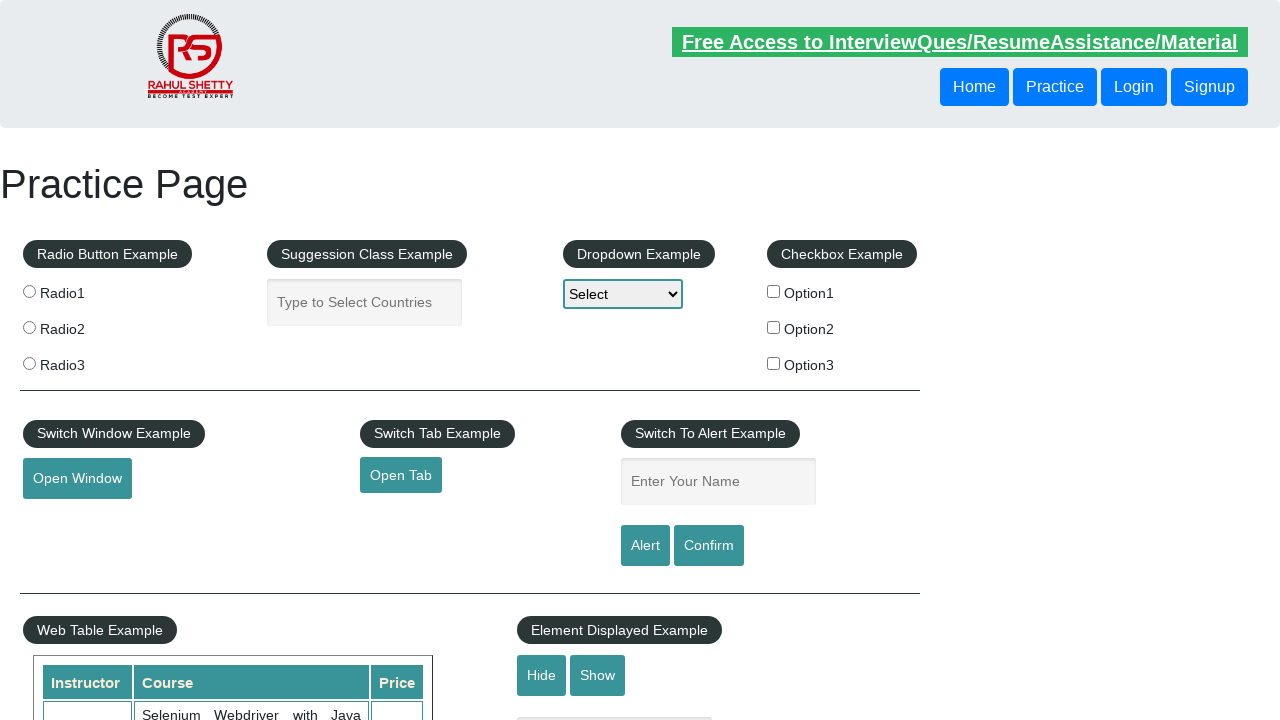

Retrieved price value: 25
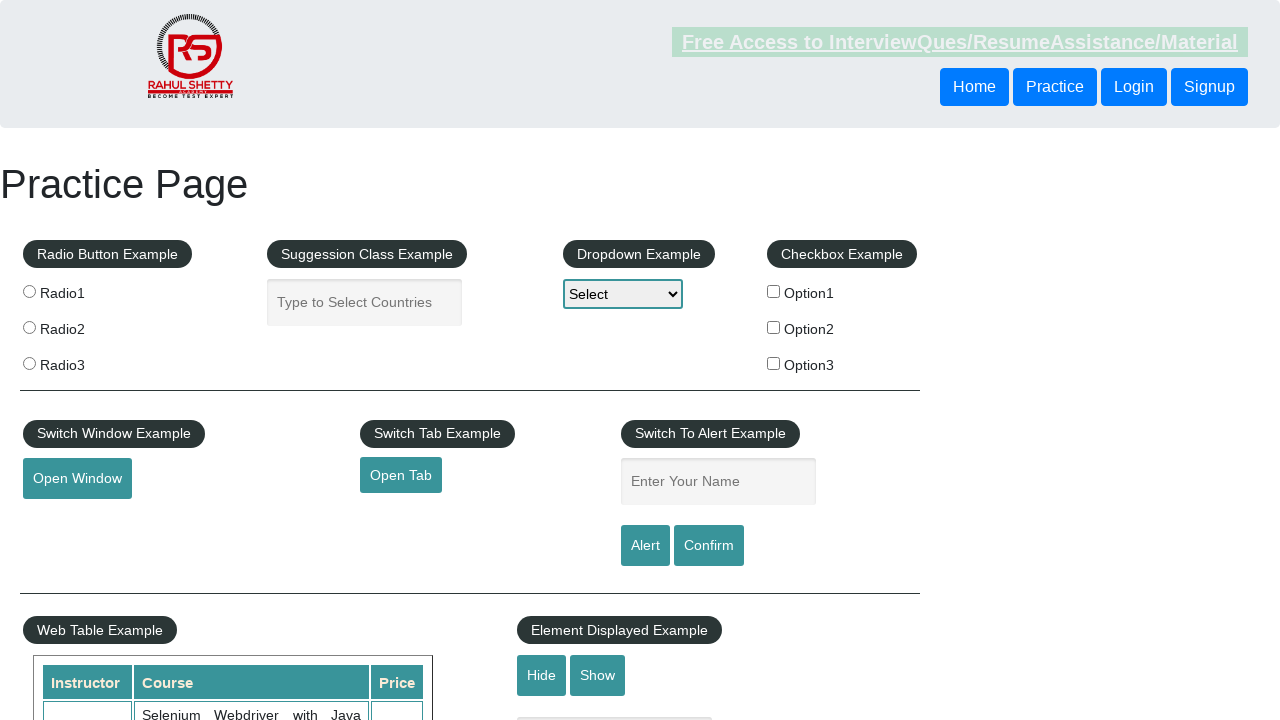

Verified Python course price is 25 as expected
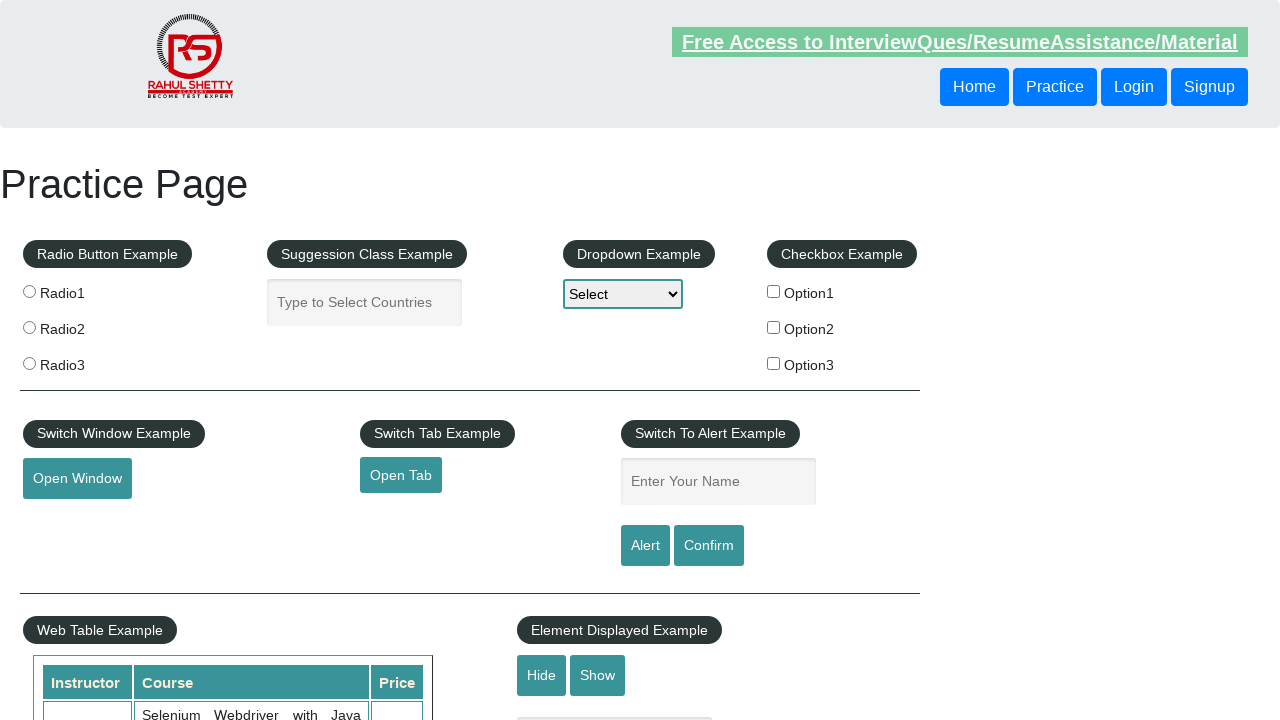

Examined table row 9: Advanced Selenium Framework Pageobject, TestNG, Maven, Jenkins,C
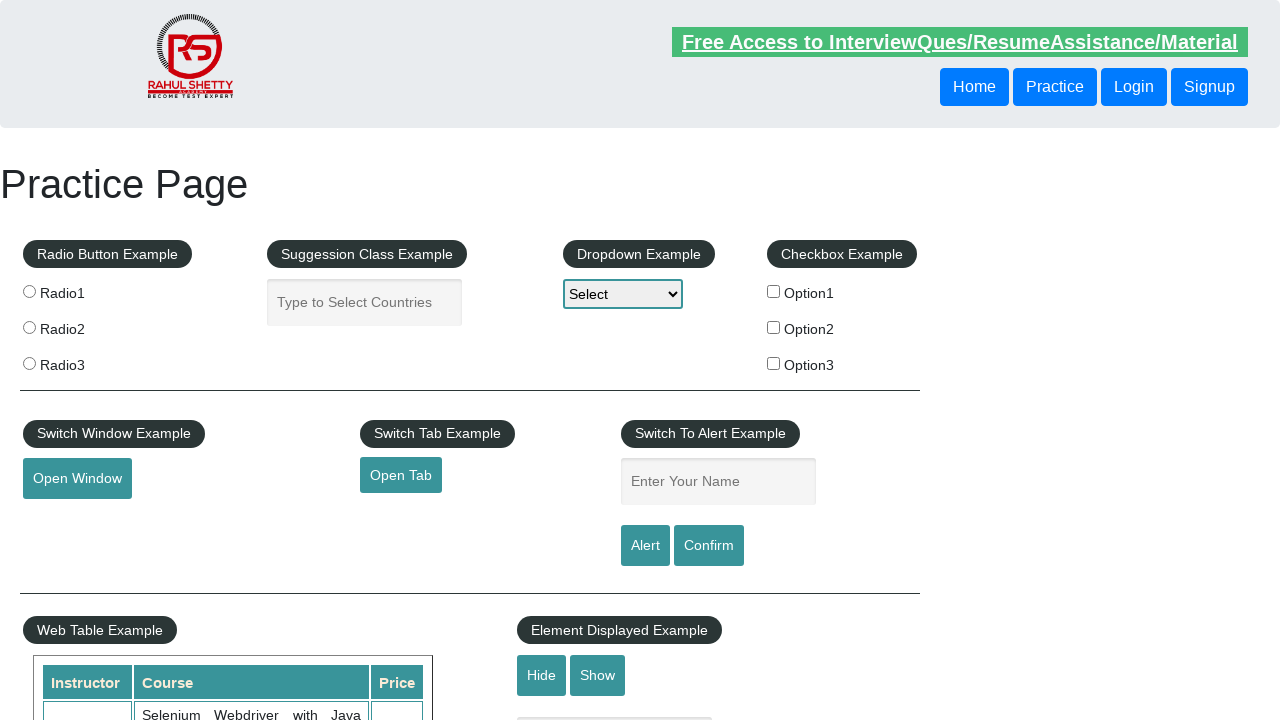

Examined table row 10: Write effective QA Resume that will turn to interview call
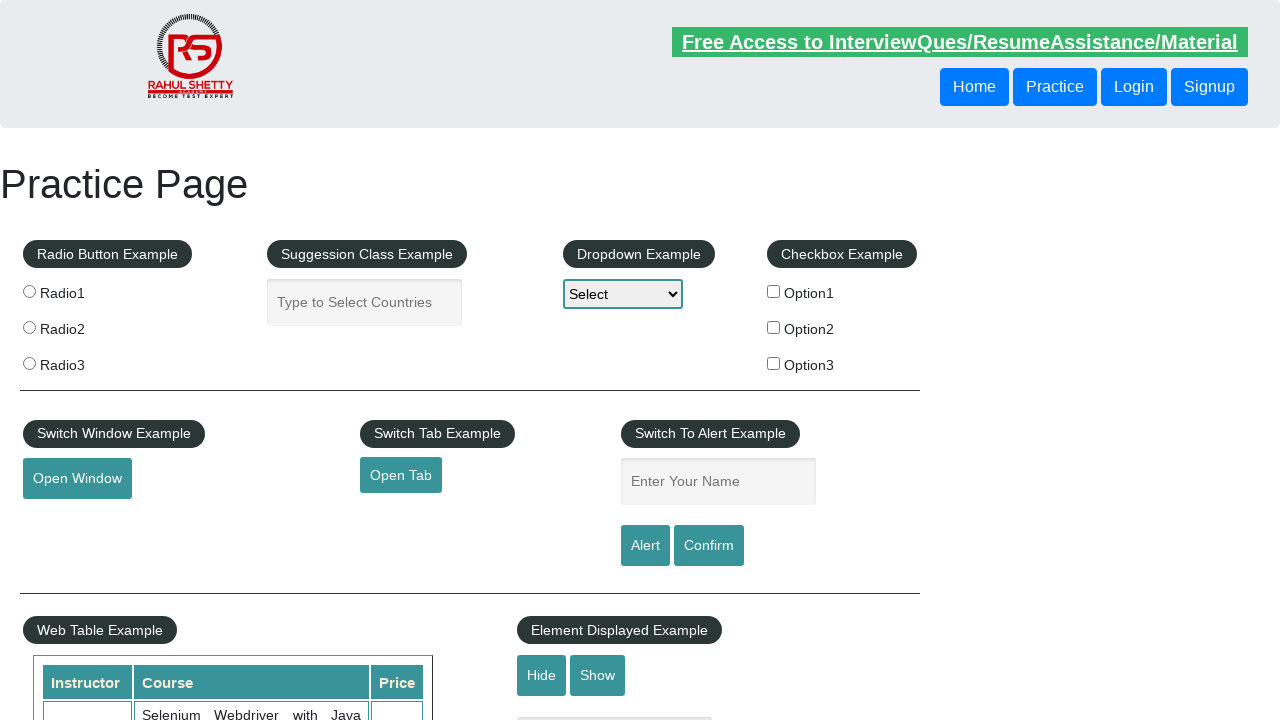

Examined table row 11: Engineer
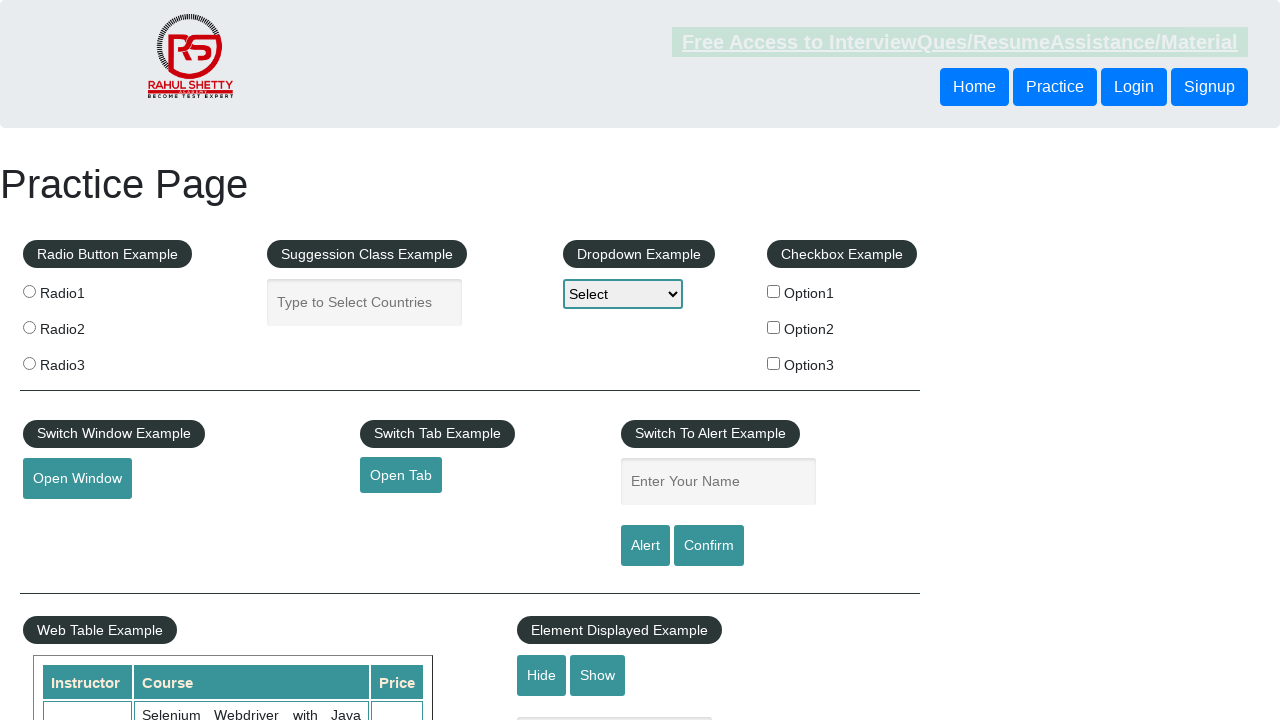

Examined table row 12: Mechanic
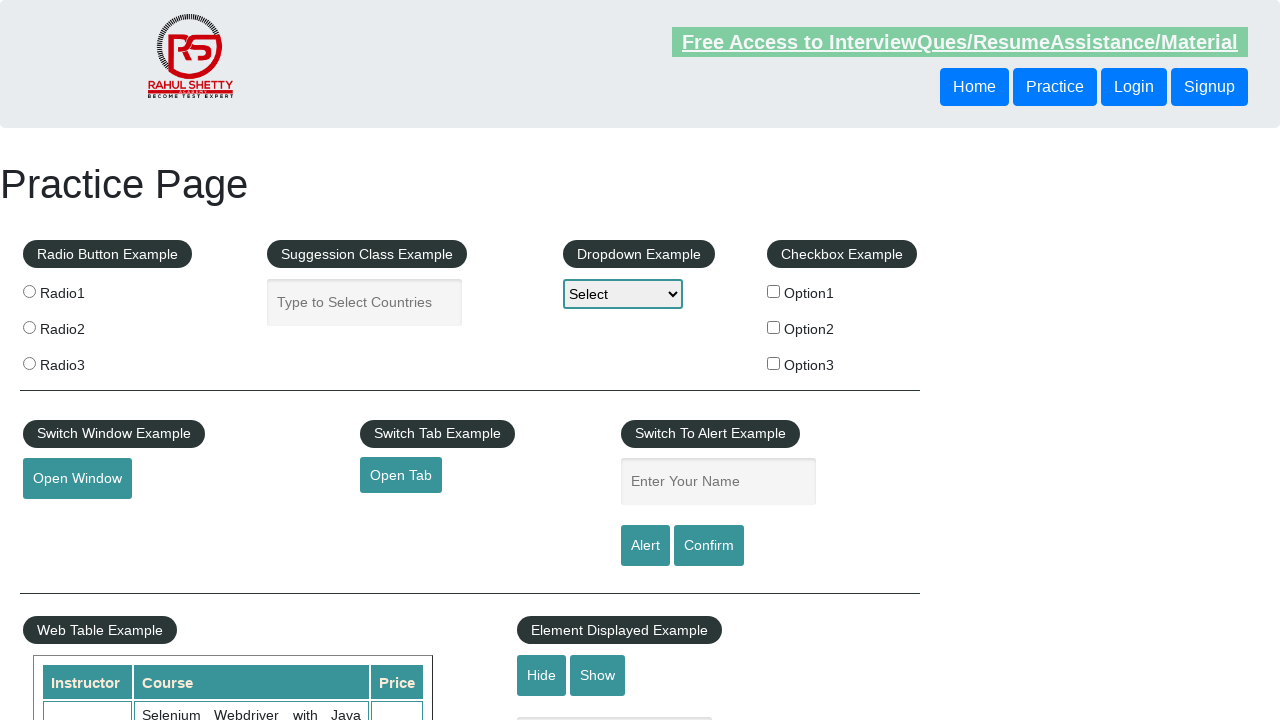

Examined table row 13: Manager
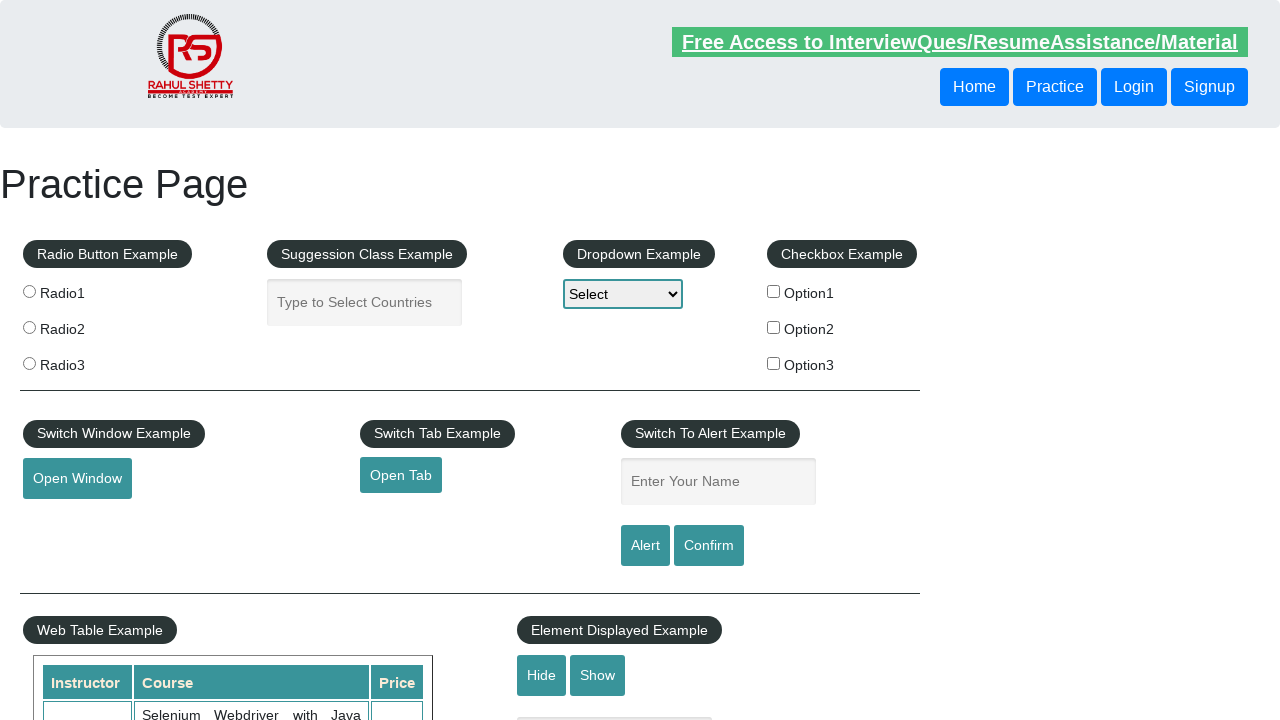

Examined table row 14: Receptionist
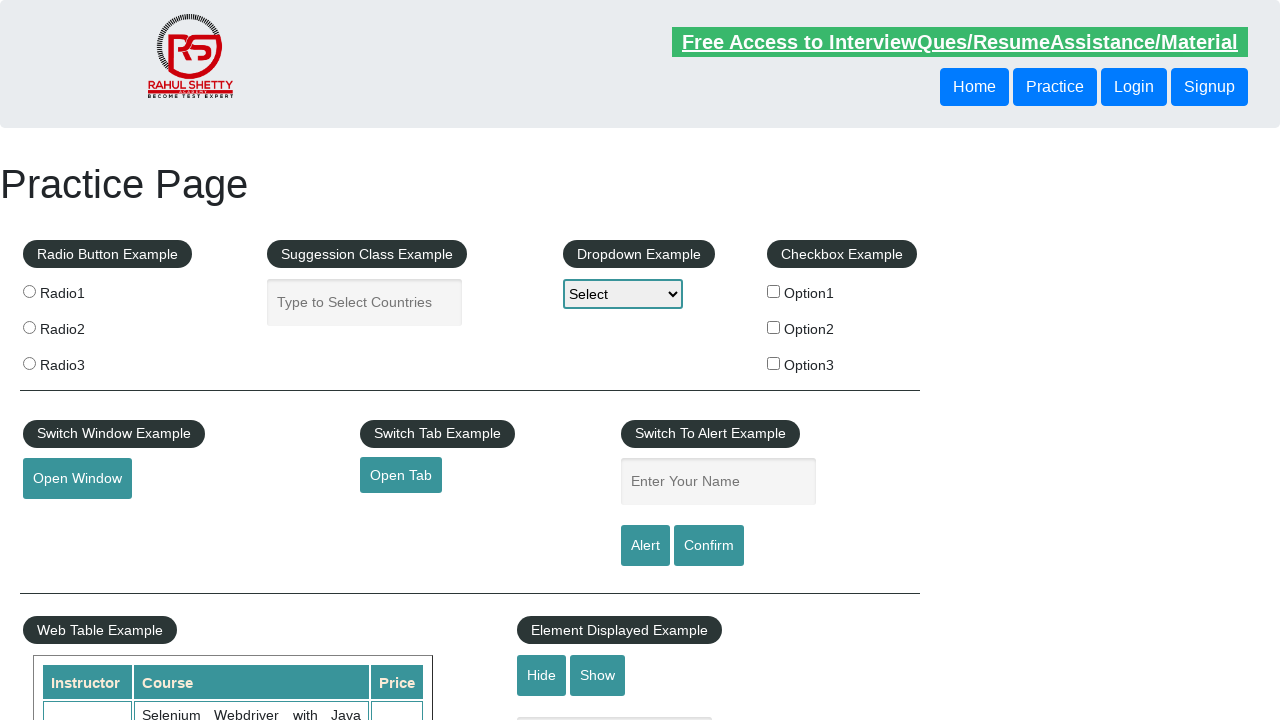

Examined table row 15: Engineer
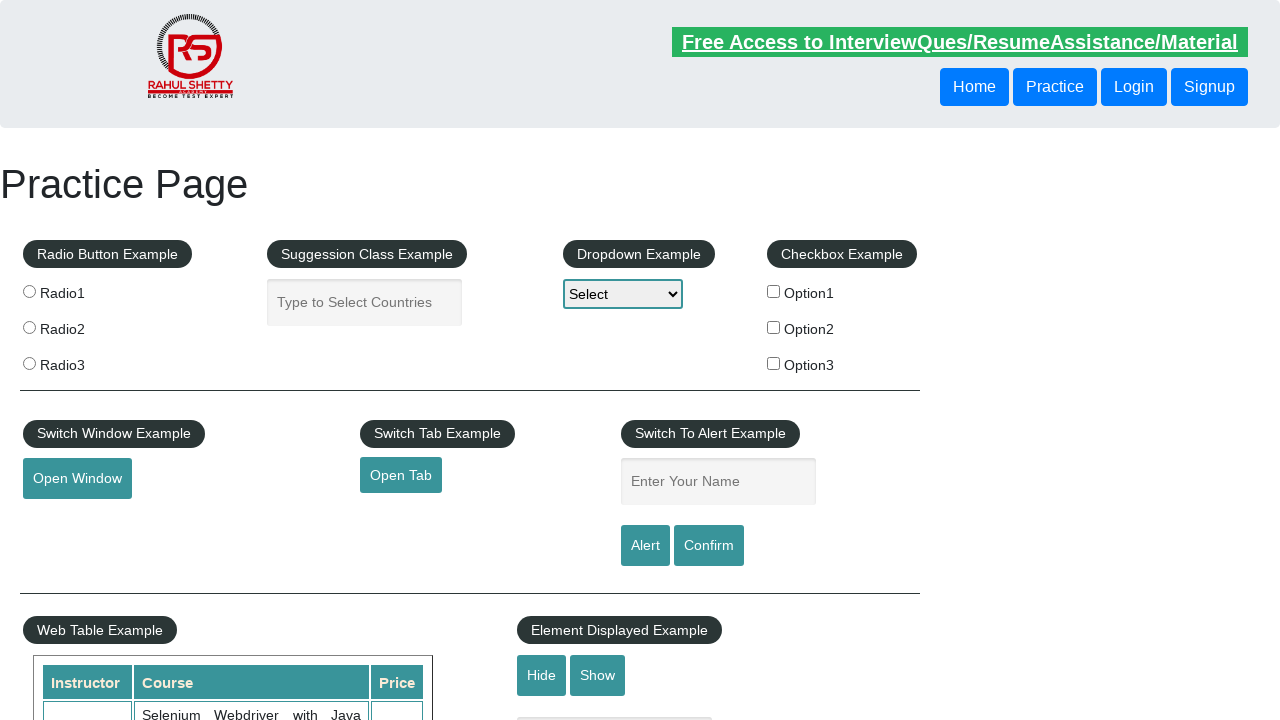

Examined table row 16: Postman
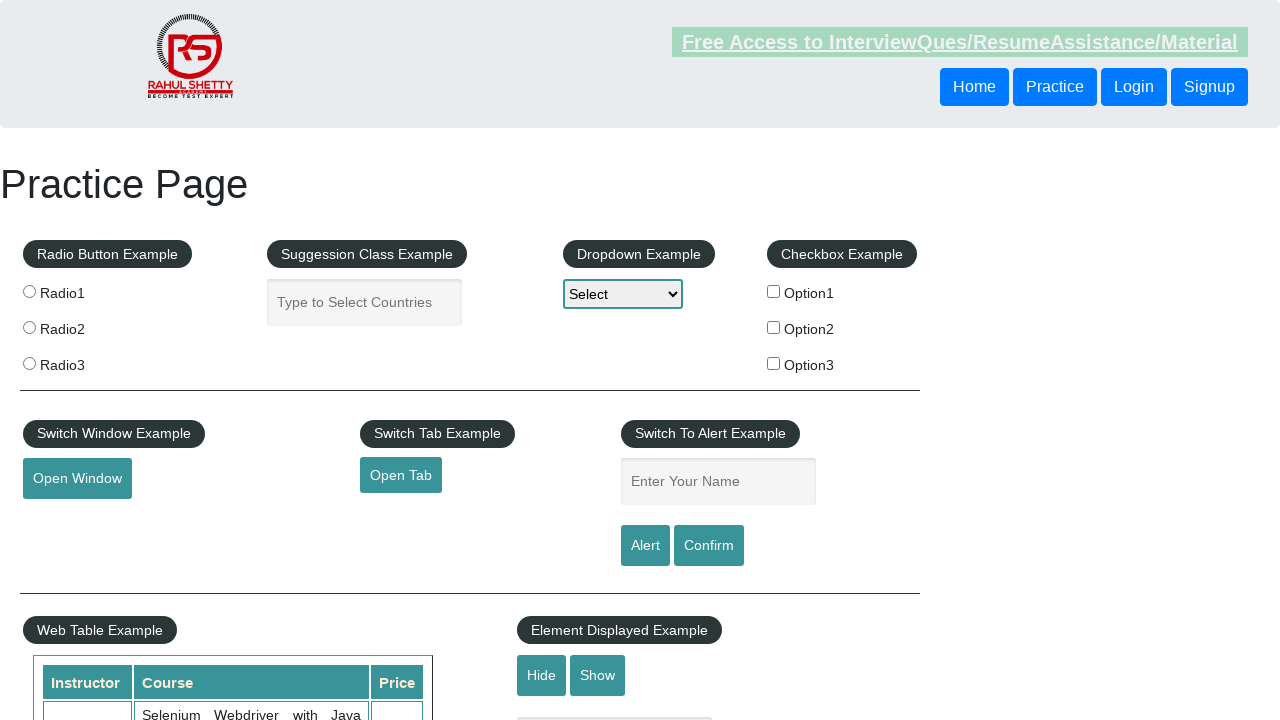

Examined table row 17: Businessman
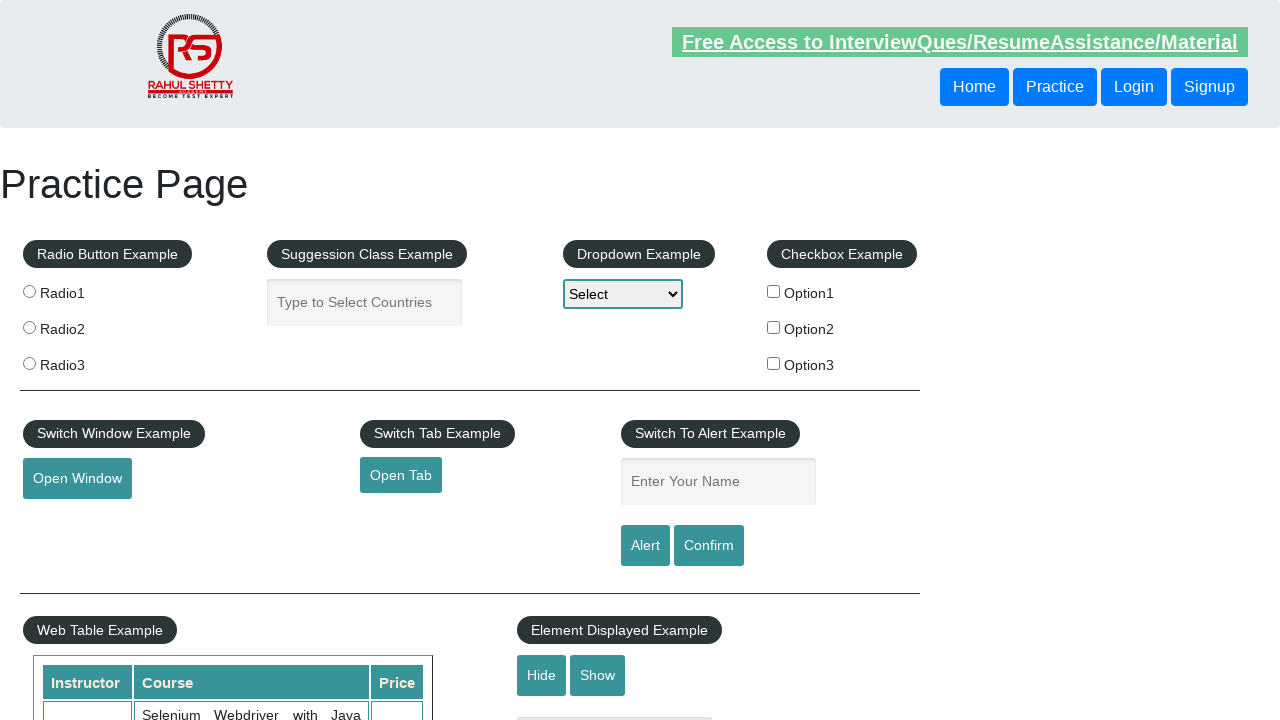

Examined table row 18: Sportsman
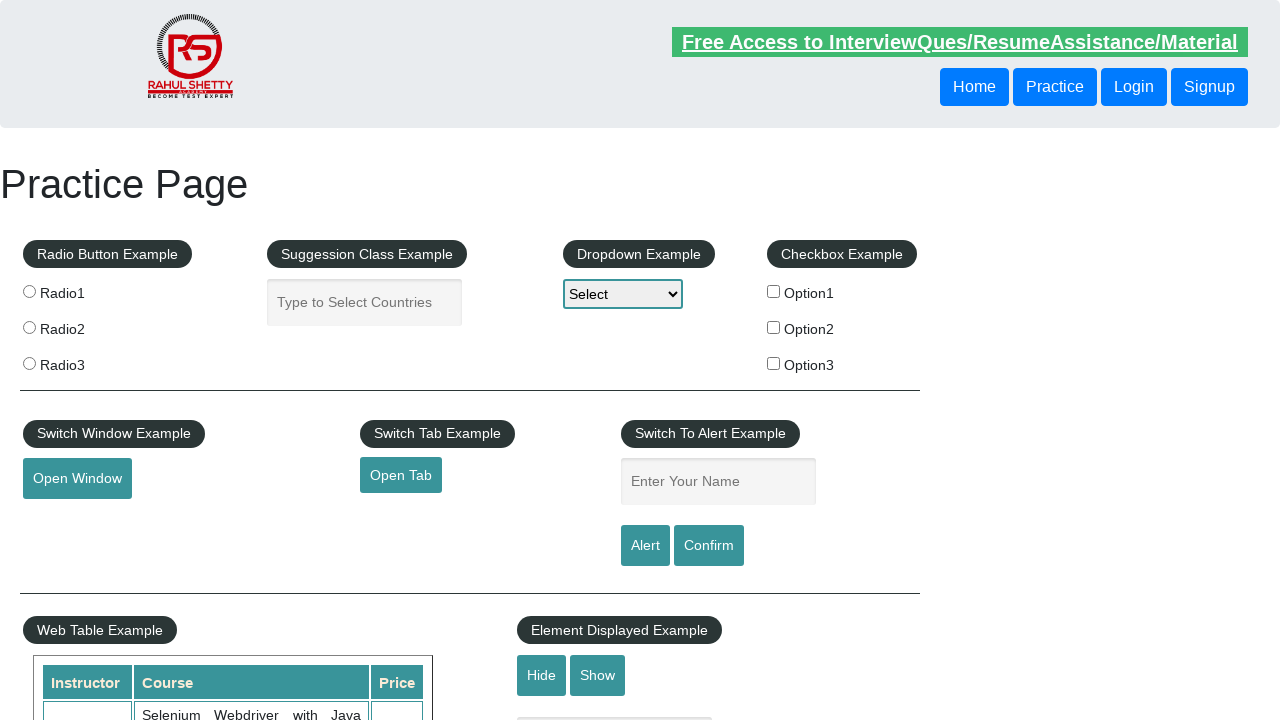

Examined table row 19: Cricketer
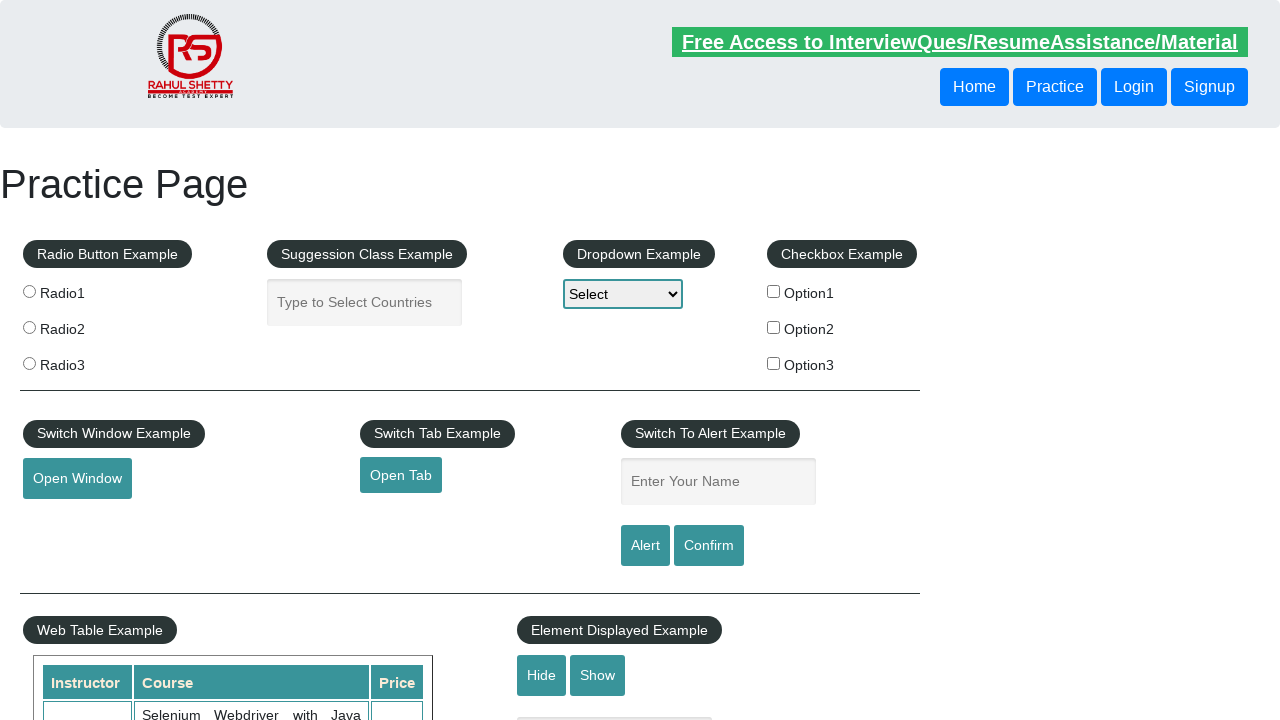

Examined table row 20: 
                    
                        
                            Latest News
                        
                        Broken Link
                        Dummy Content for Testing.
                        Dummy Content for Testing.
                        Dummy Content for Testing.
                    
                
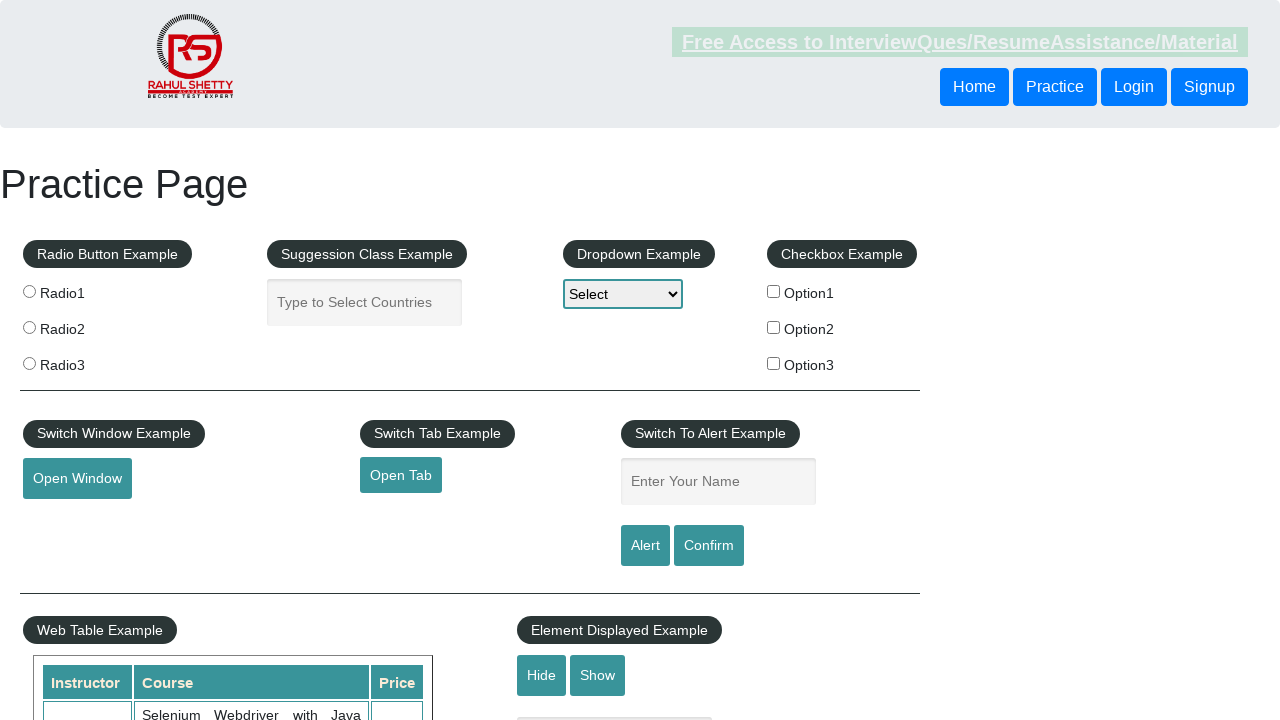

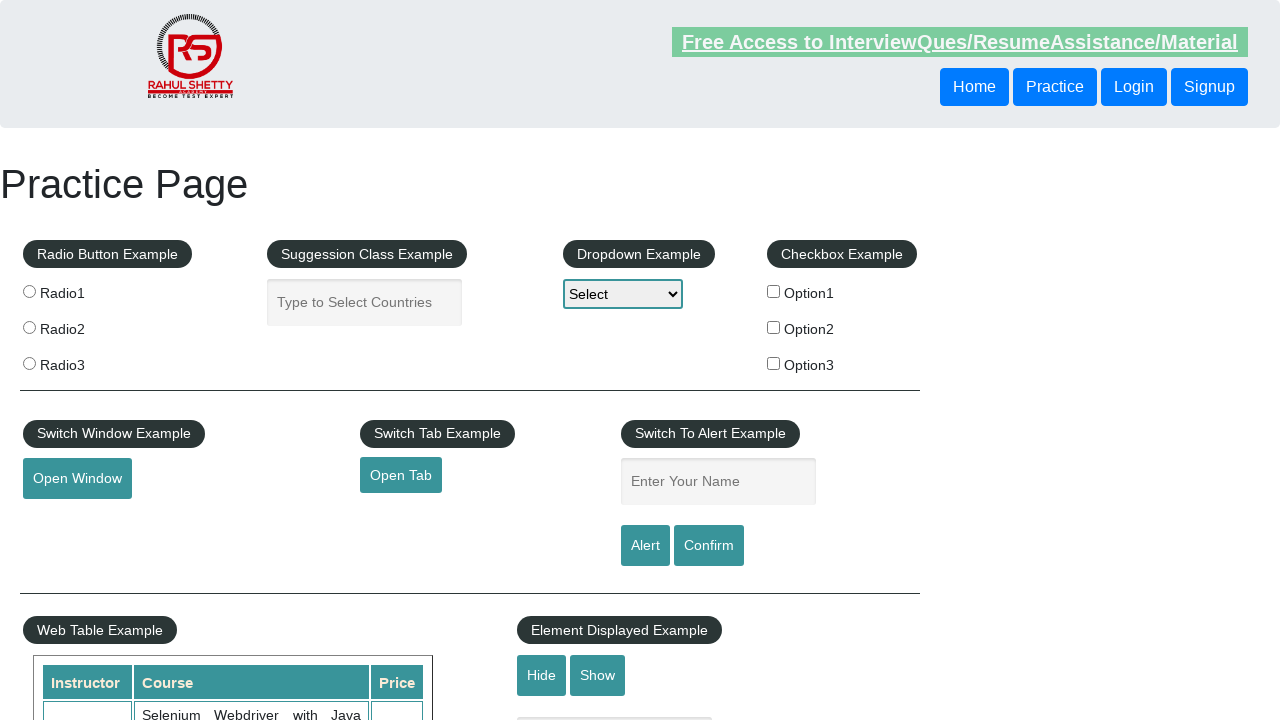